Tests various button interactions on a practice page including clicking a button to navigate to a dashboard, then navigating back to verify button positions, colors, and dimensions.

Starting URL: https://www.leafground.com/button.xhtml

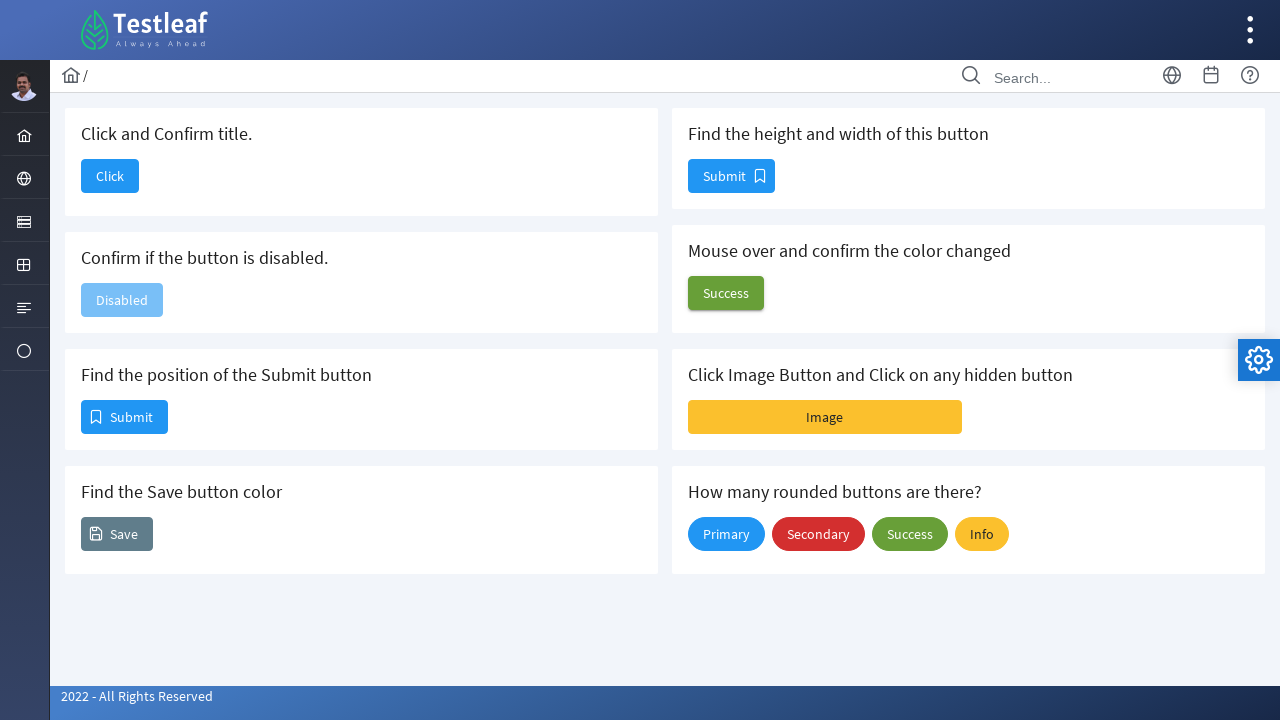

Clicked the first button to navigate to Dashboard at (110, 176) on button#j_idt88\:j_idt90
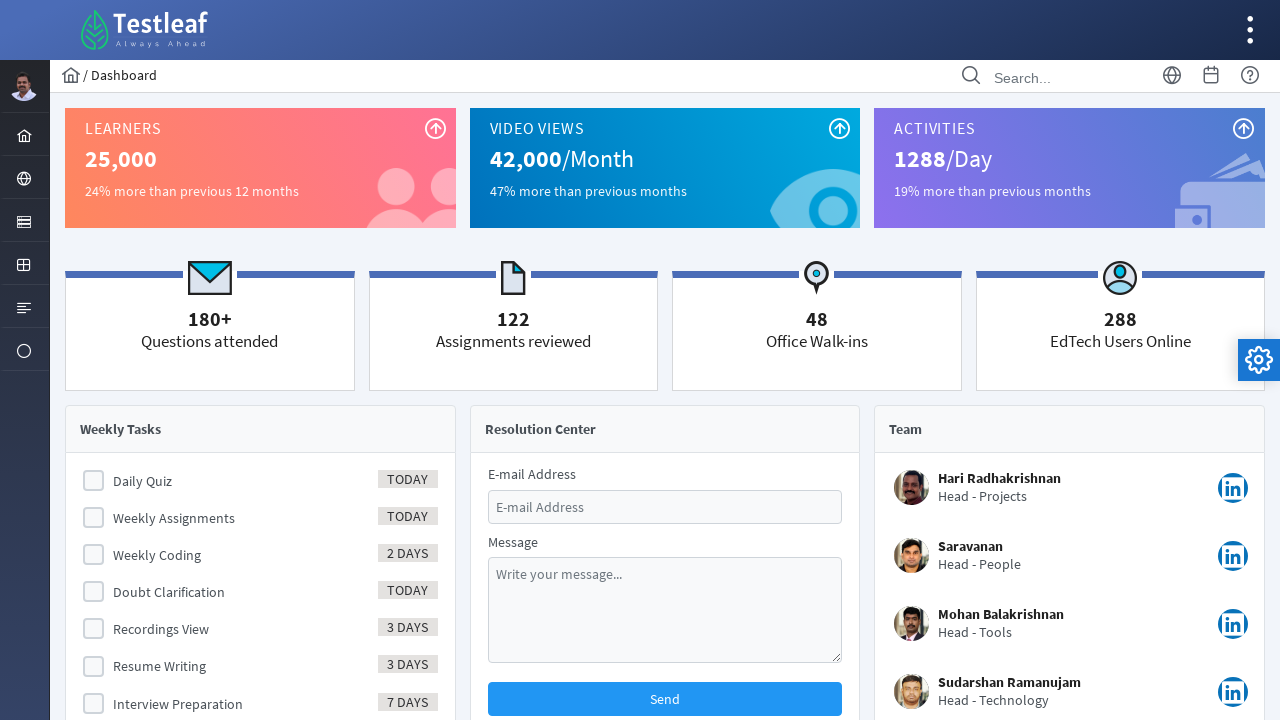

Waited for page load after navigation
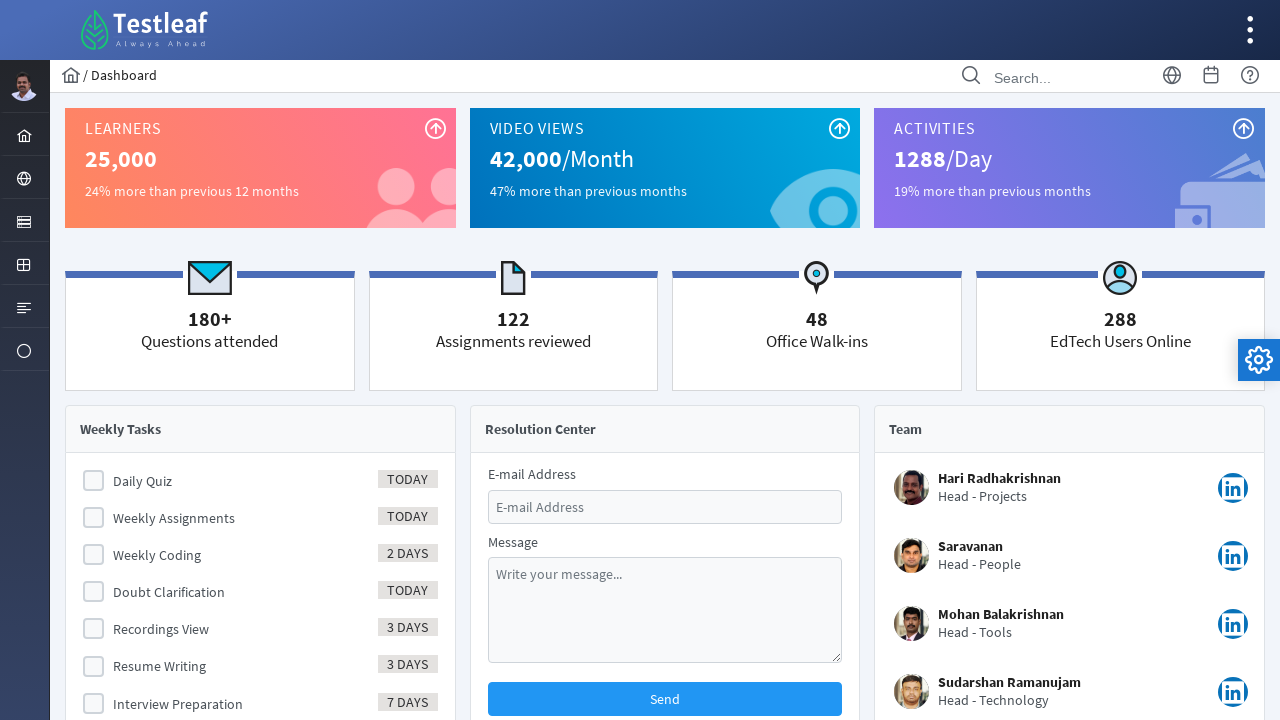

Retrieved page title: 'Dashboard'
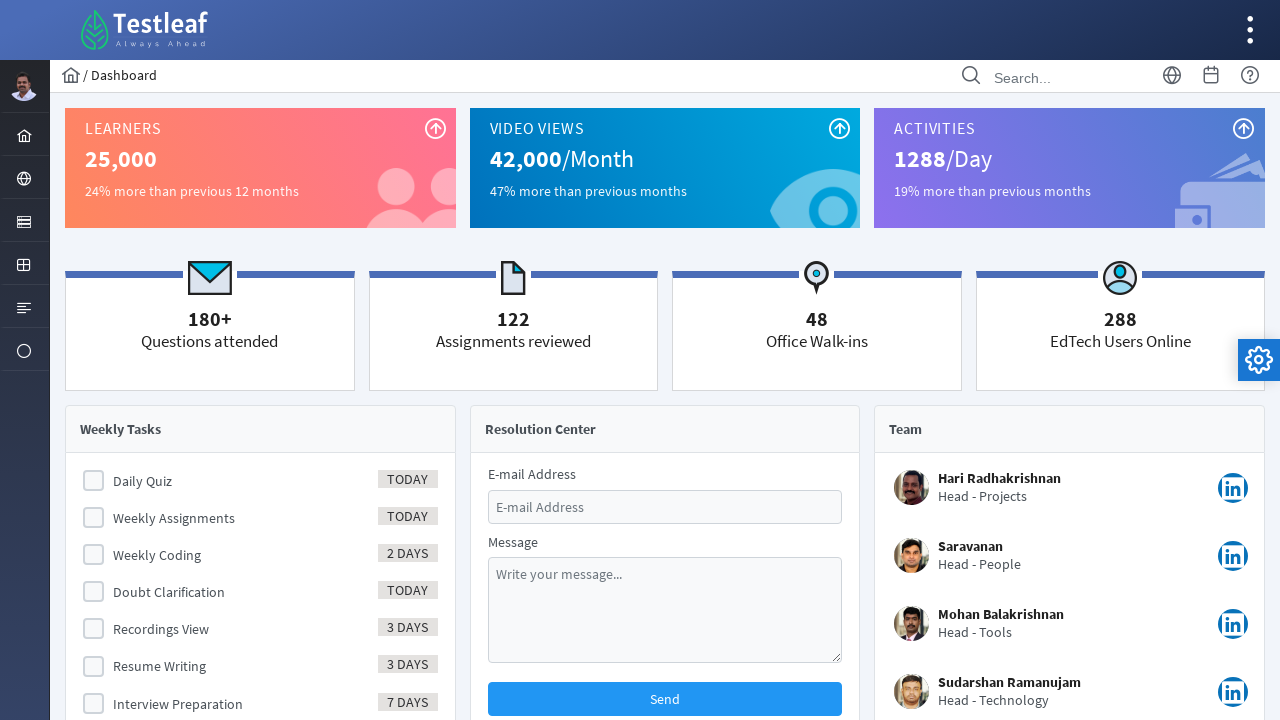

Verified title contains 'Dashboard'
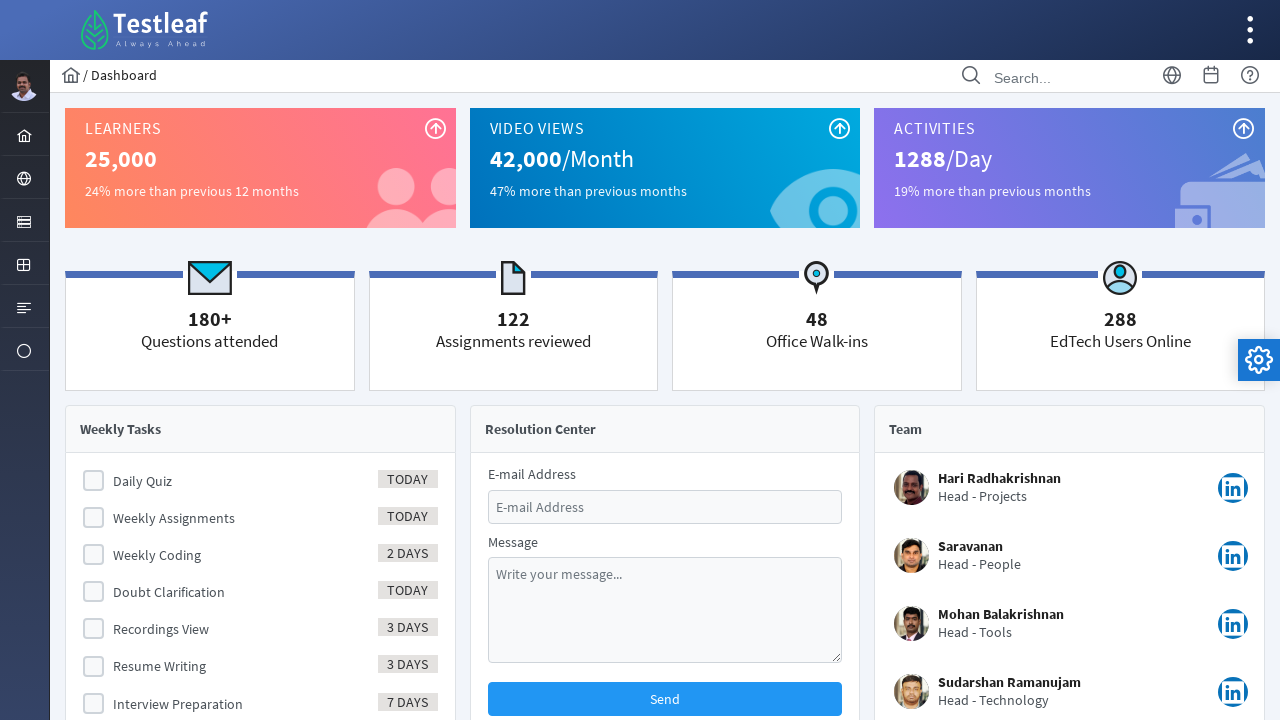

Navigated back to button page
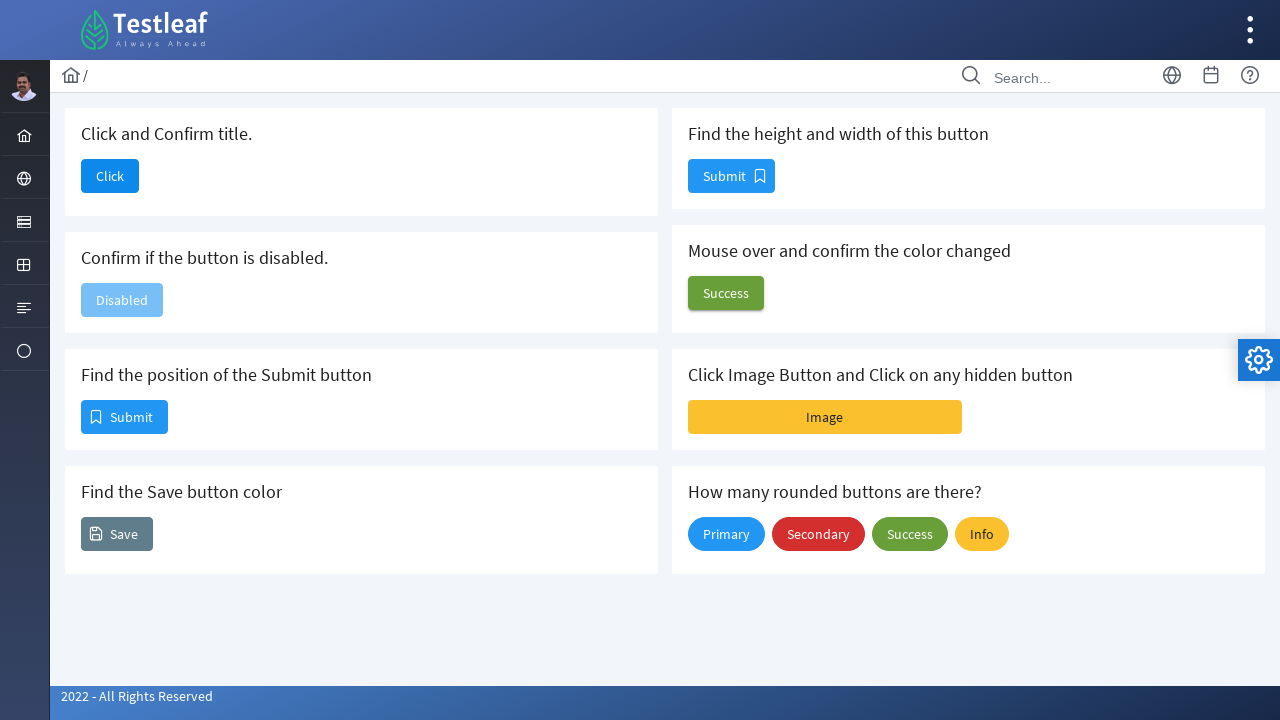

Waited for button page to load
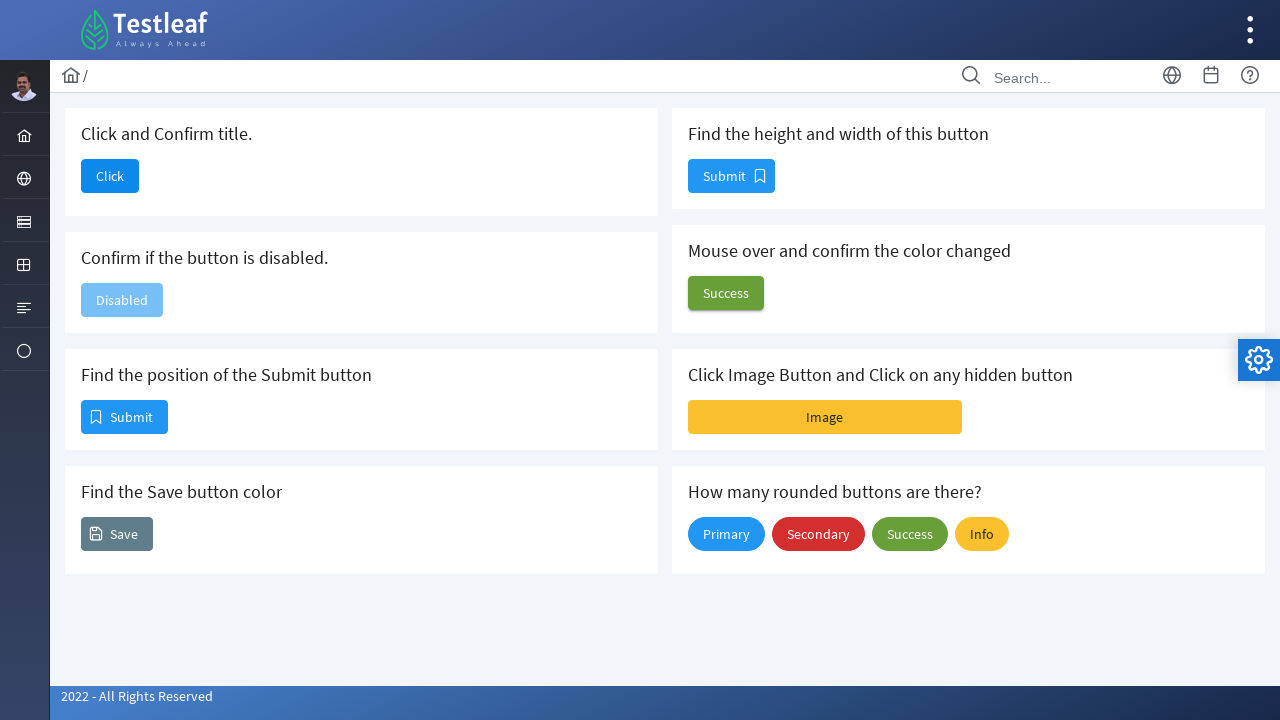

Located the Submit button
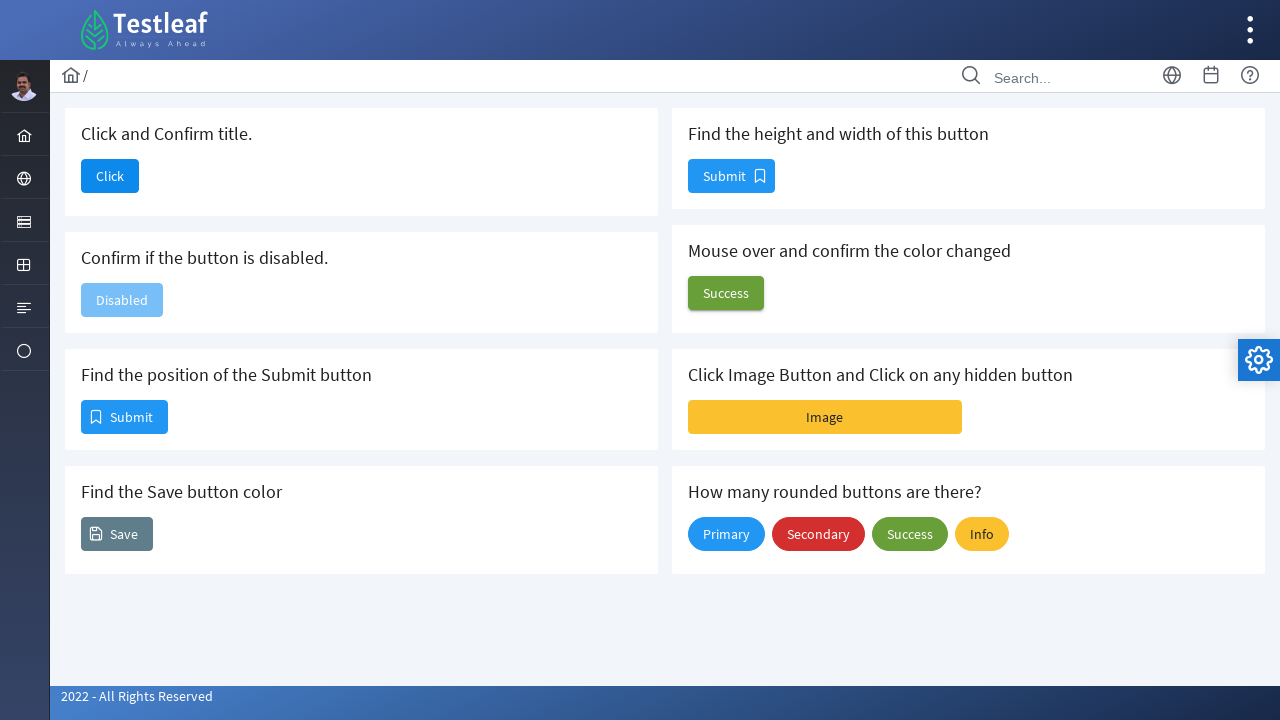

Retrieved Submit button position: x=81, y=400
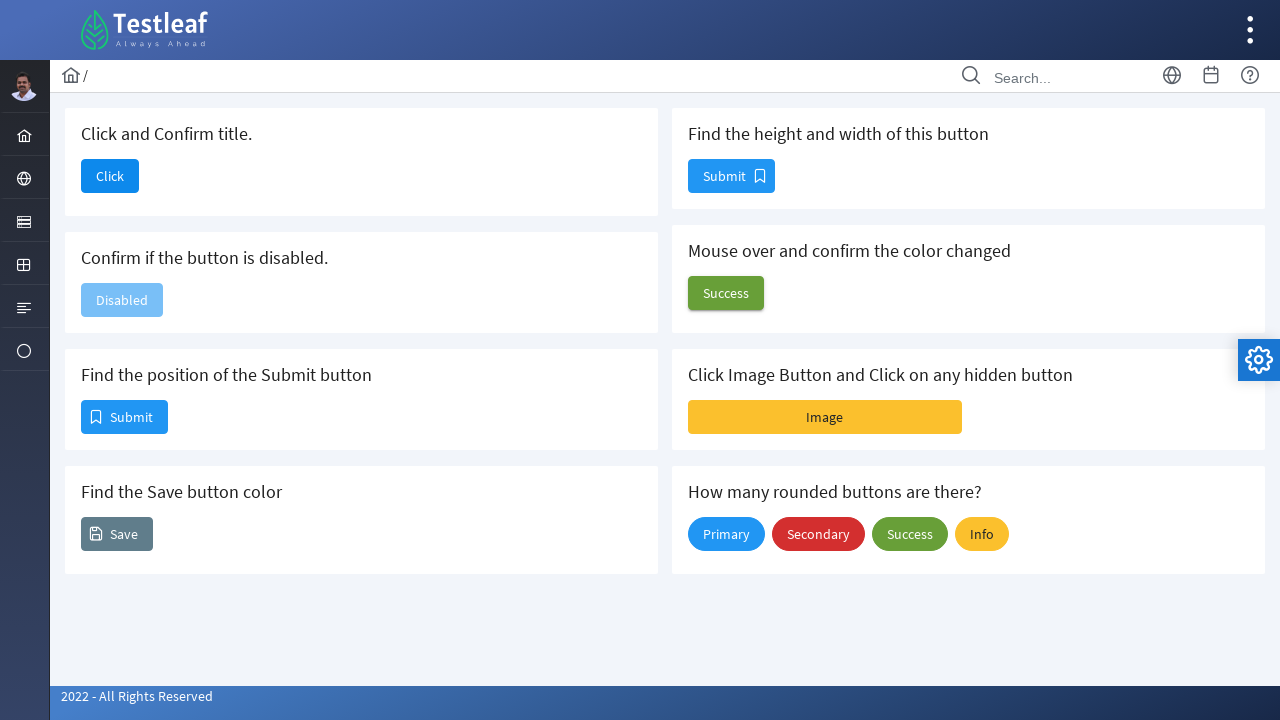

Located the Save button
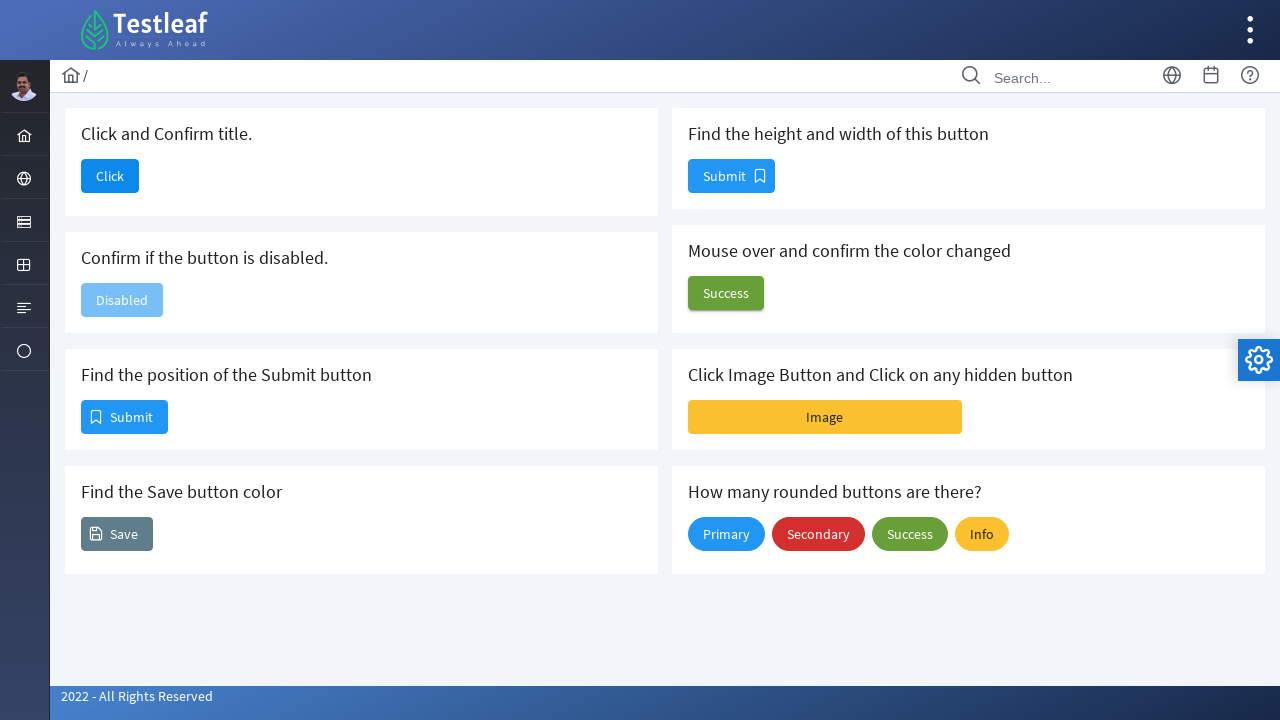

Retrieved Save button color: rgb(96, 125, 139)
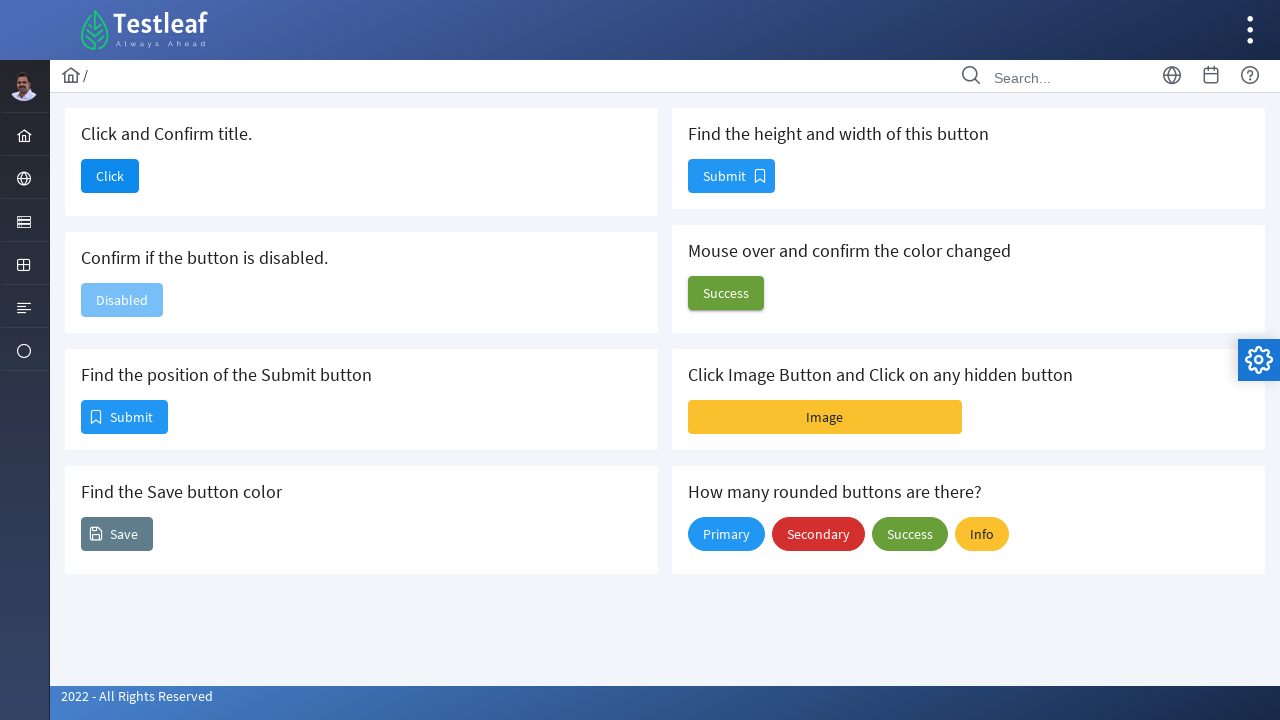

Located the size button
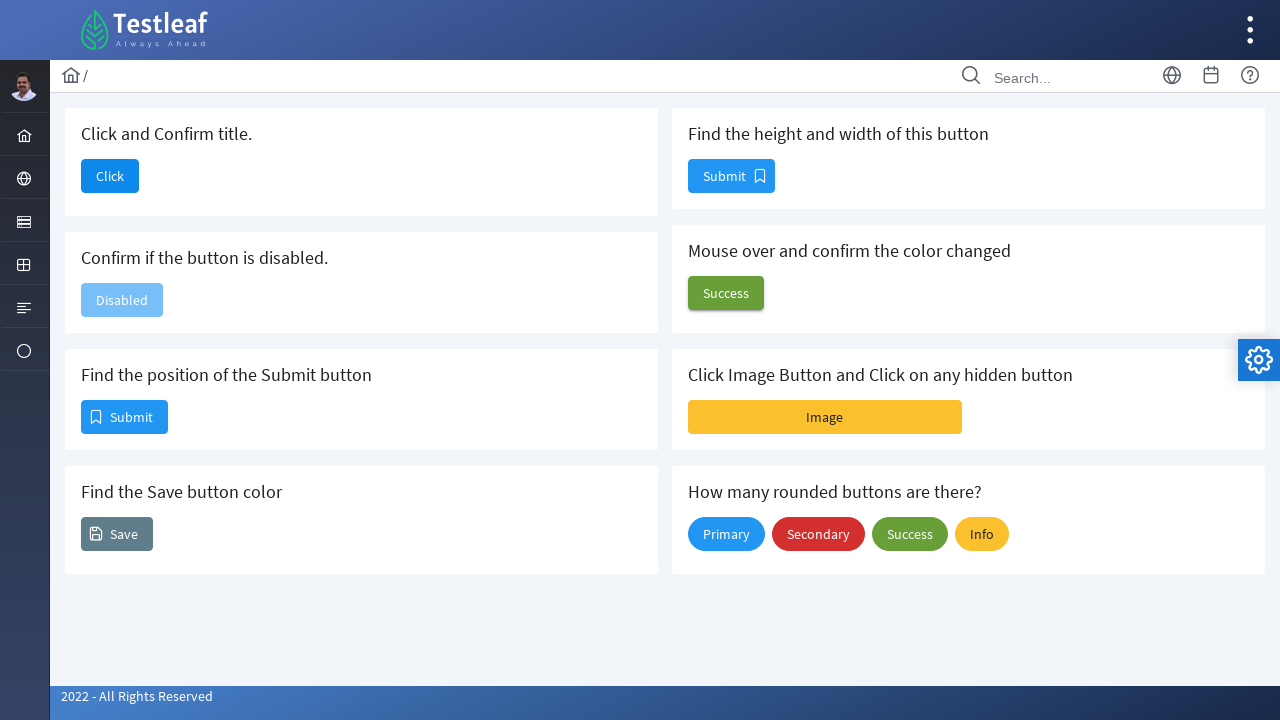

Retrieved size button dimensions: height=34, width=87
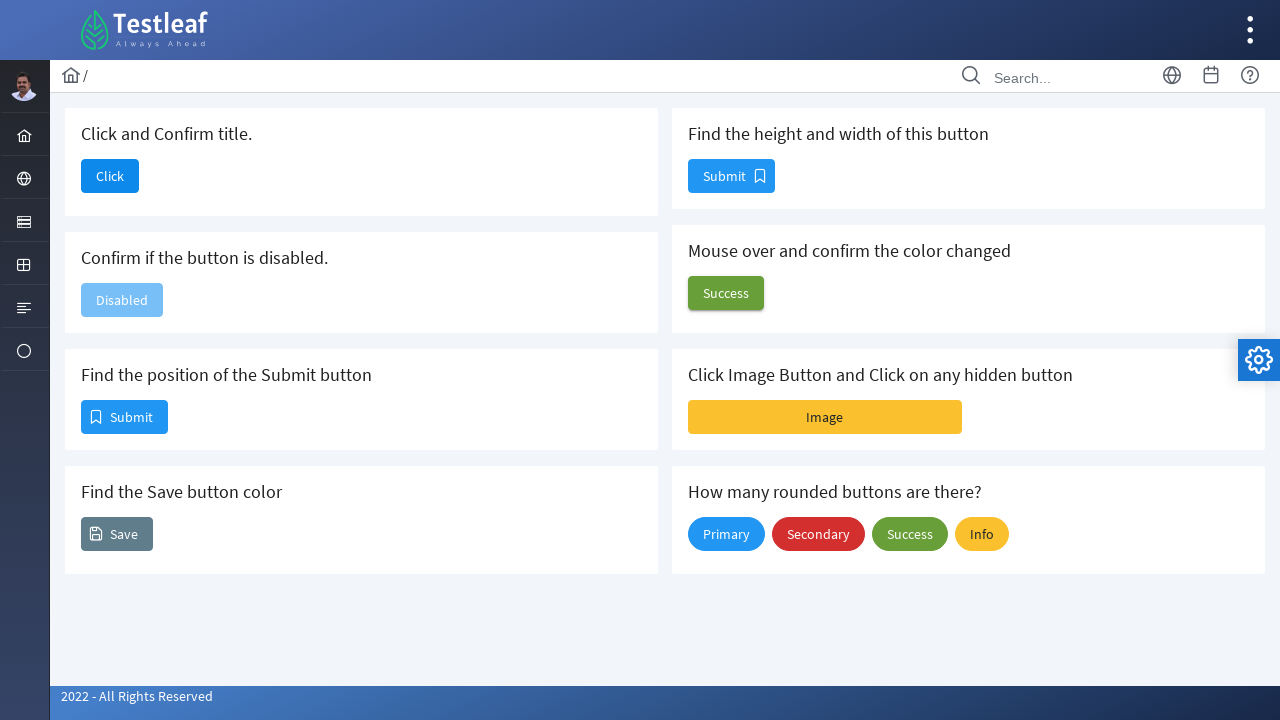

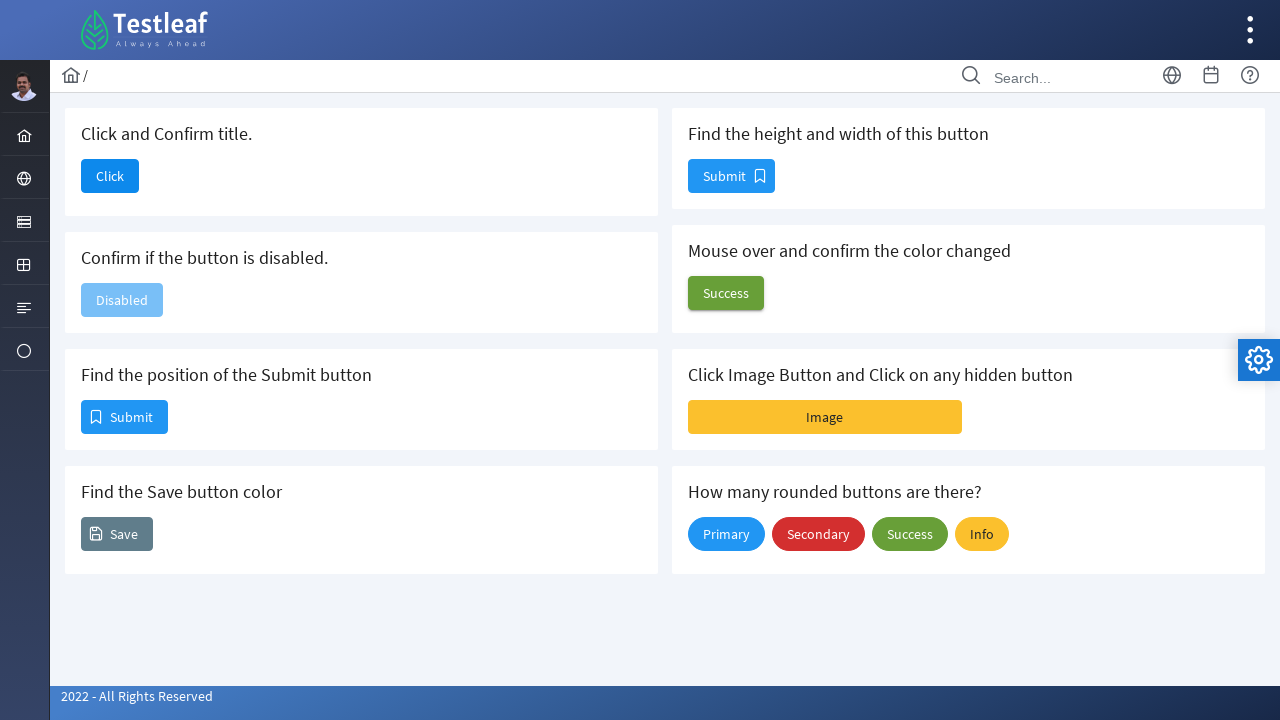